Navigates to Zero Bank login page and verifies that the header text displays "Log in to ZeroBank"

Starting URL: http://zero.webappsecurity.com/login.html

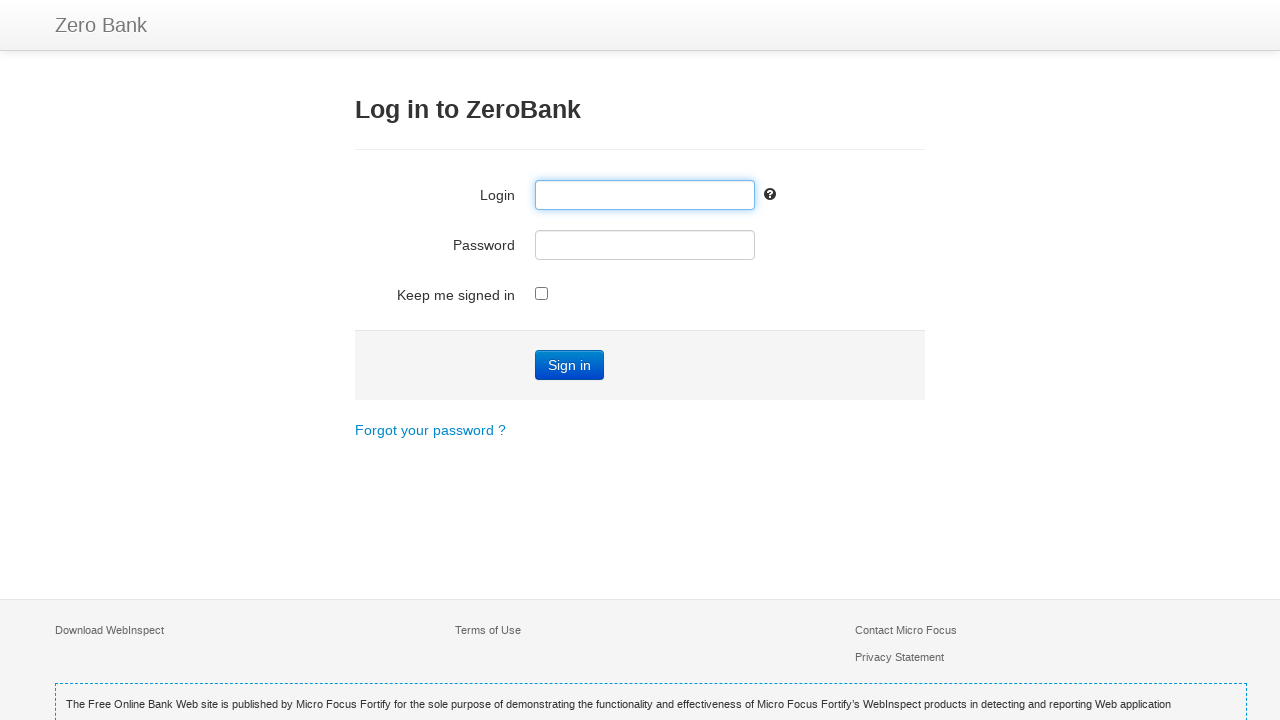

Navigated to Zero Bank login page
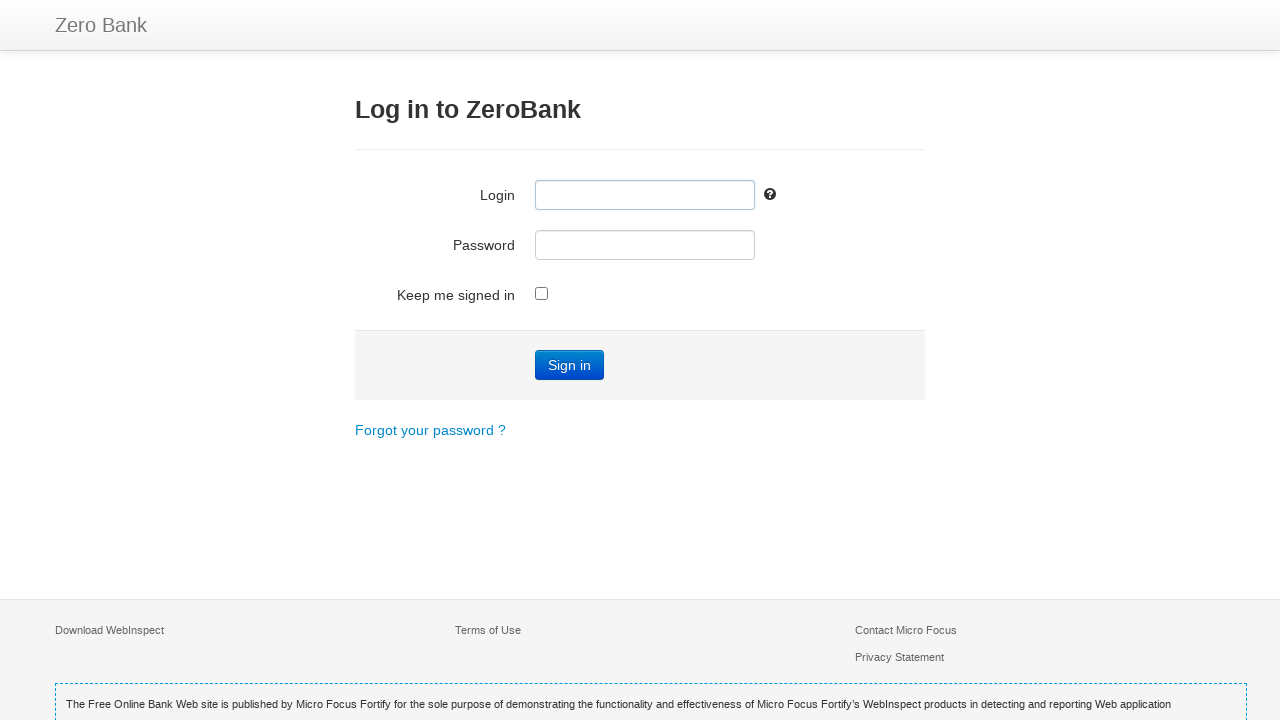

Retrieved header text from h3 element
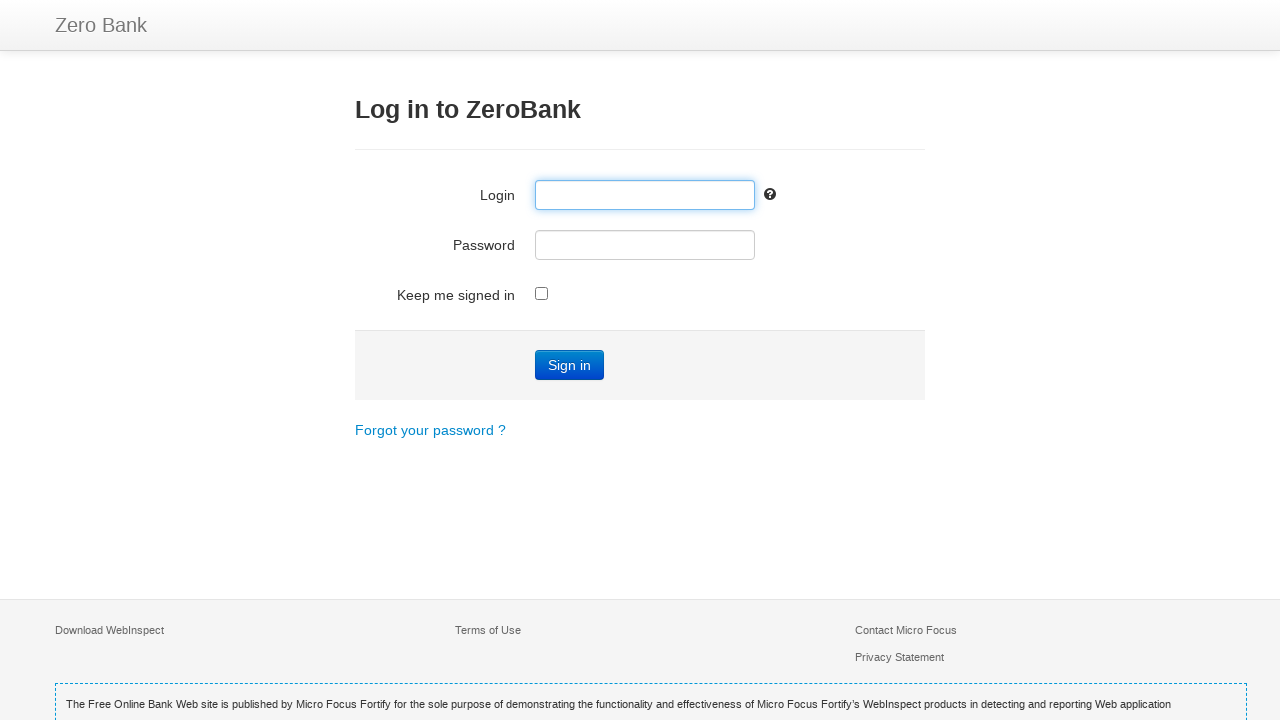

Verified header text matches 'Log in to ZeroBank'
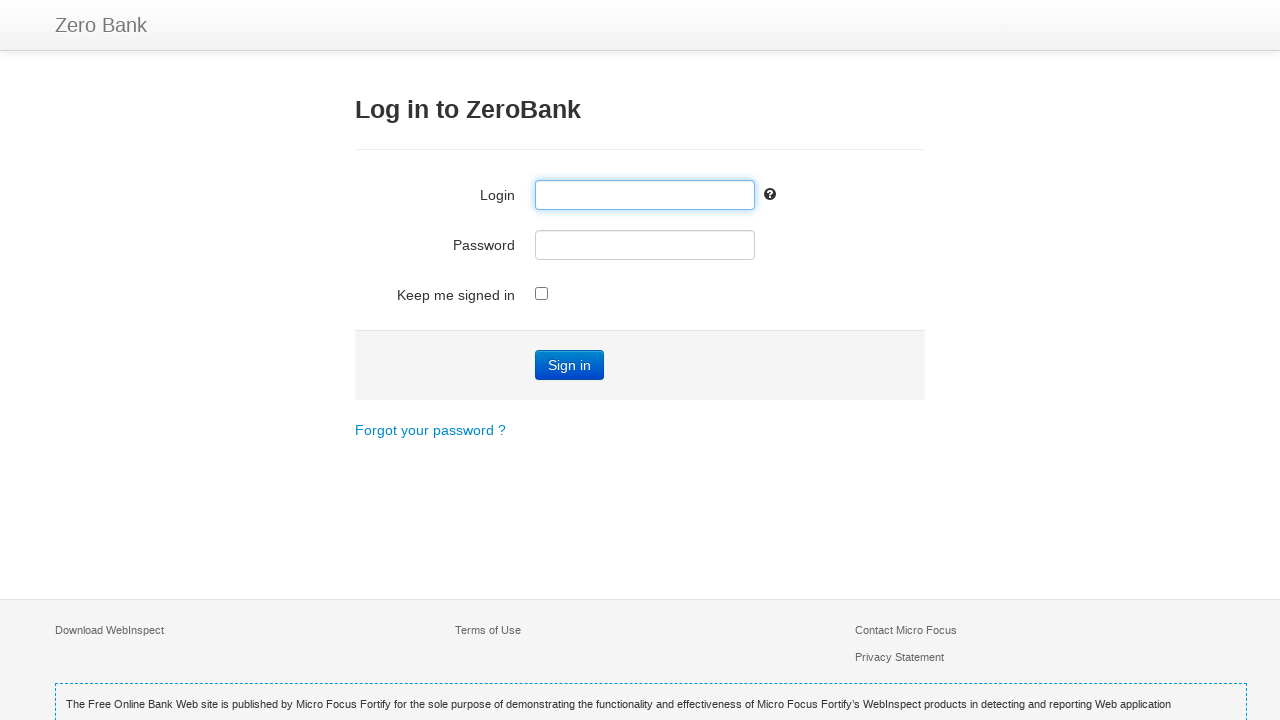

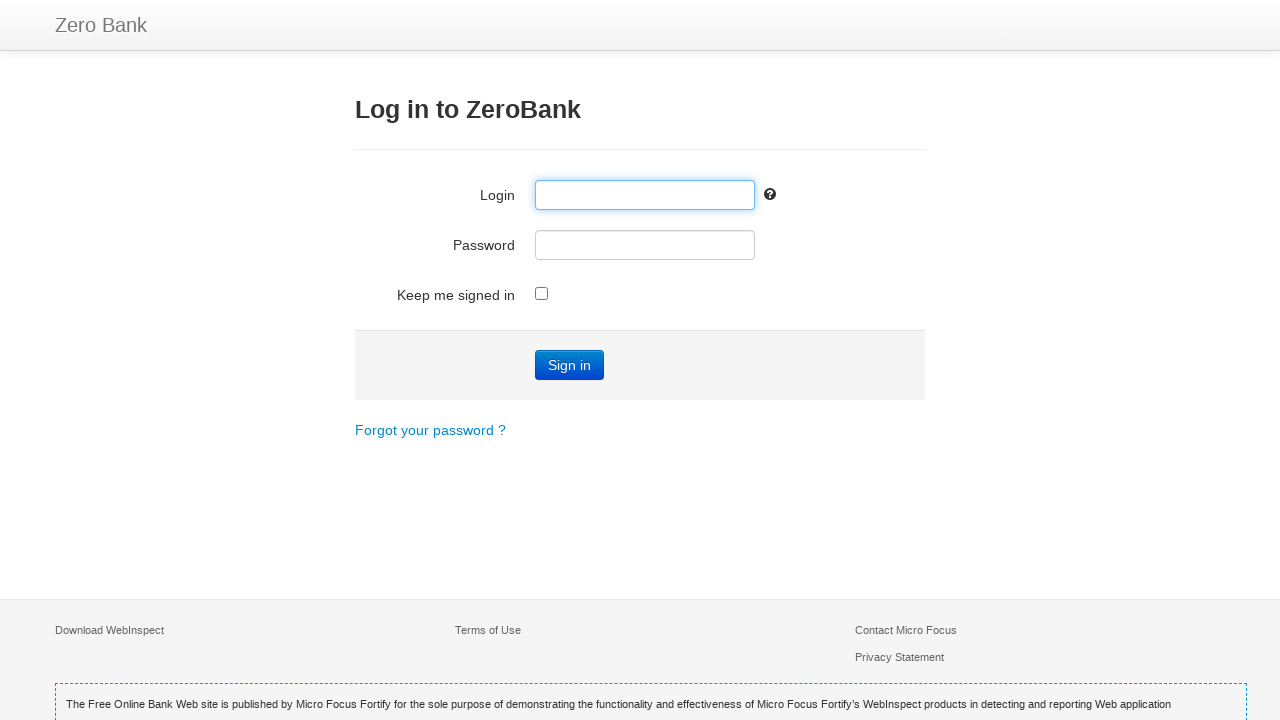